Tests dynamic loading by clicking a start button and waiting for the loading indicator to become invisible before verifying the result message.

Starting URL: https://automationfc.github.io/dynamic-loading/

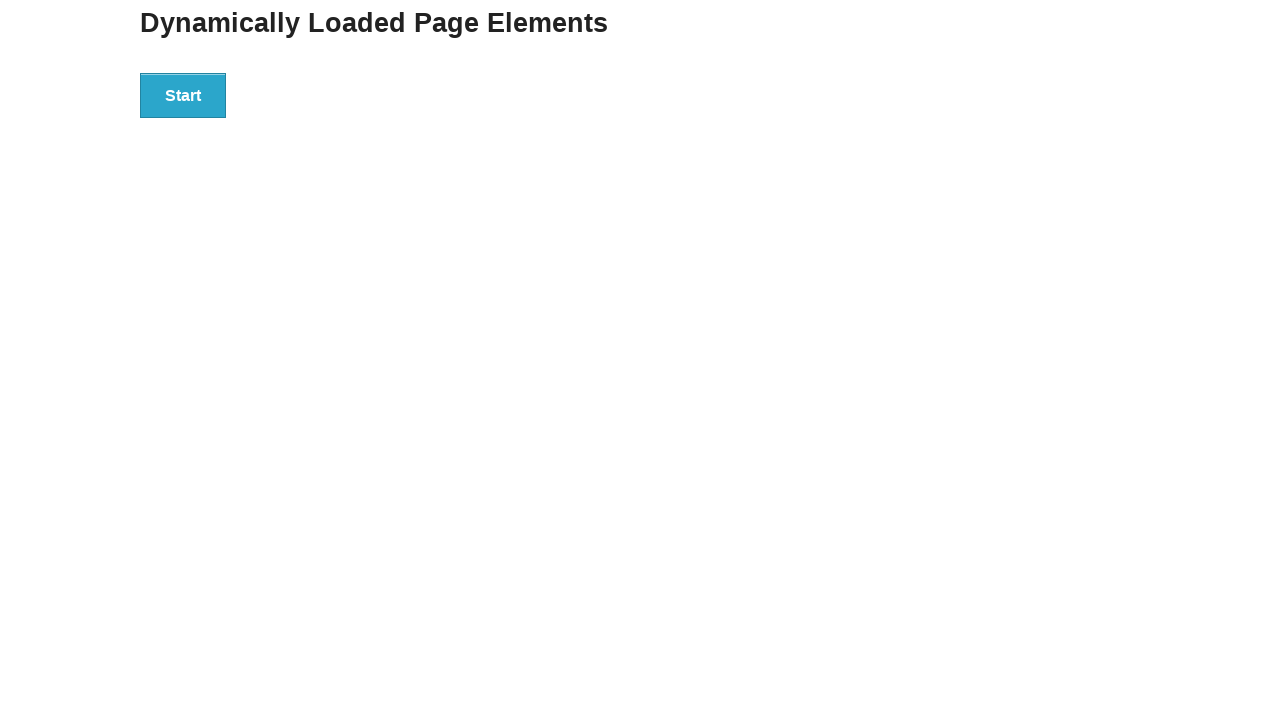

Clicked the start button to initiate dynamic loading at (183, 95) on div#start > button
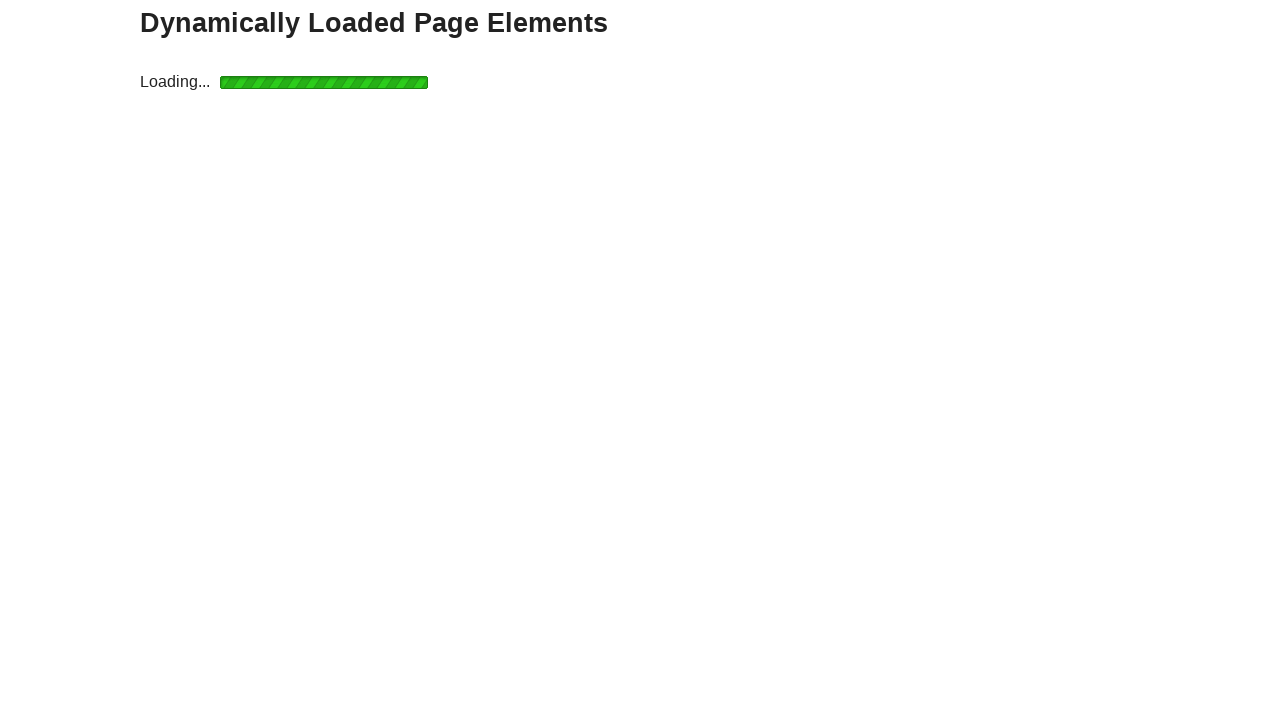

Waited for loading indicator to become invisible
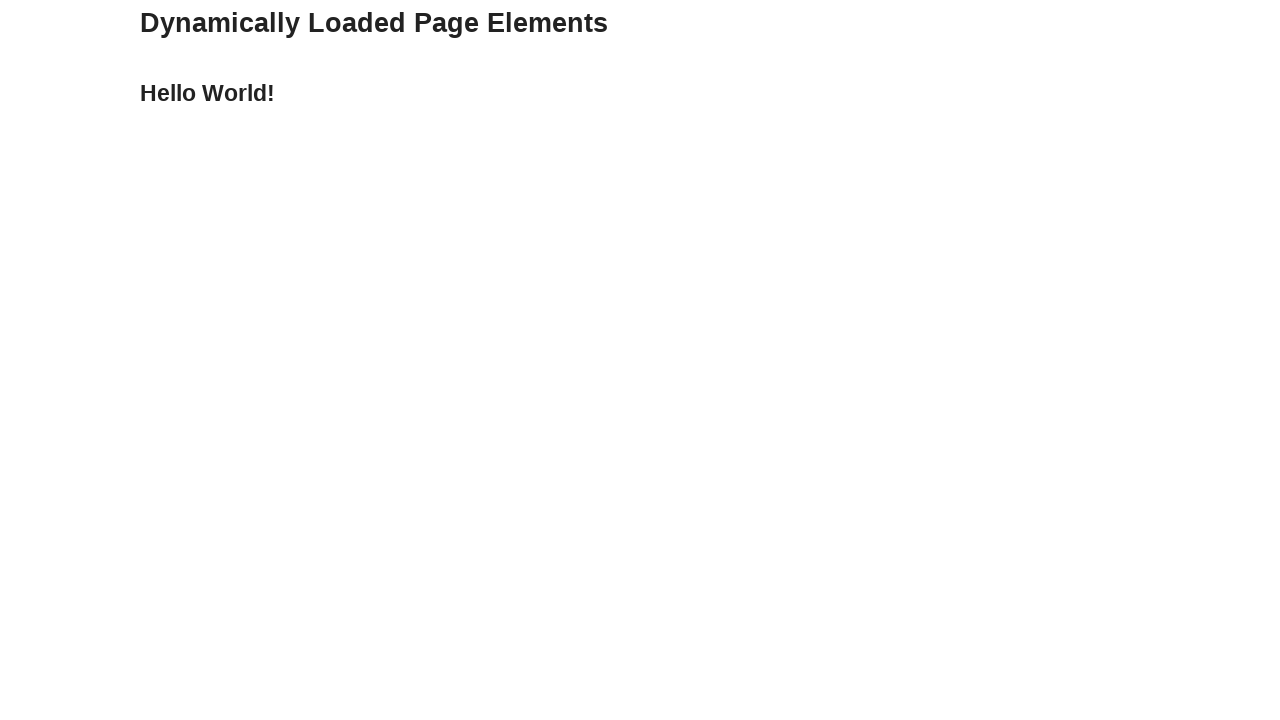

Verified that the finish message is visible
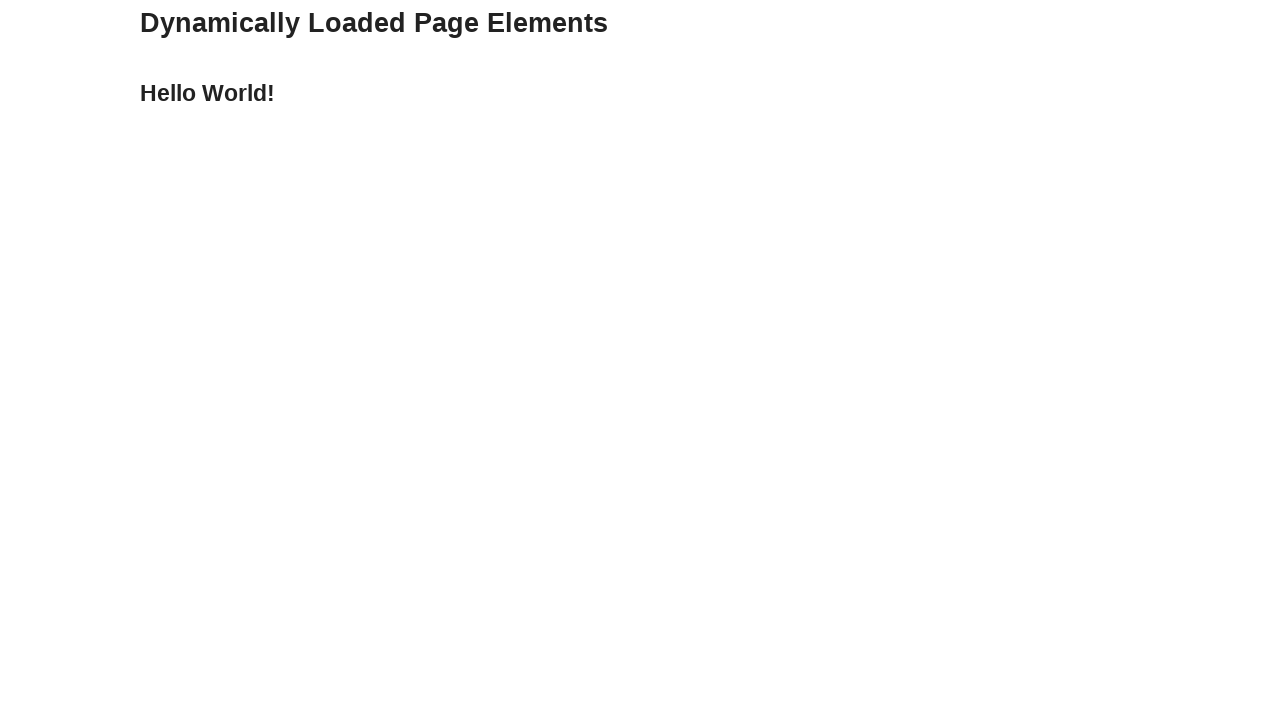

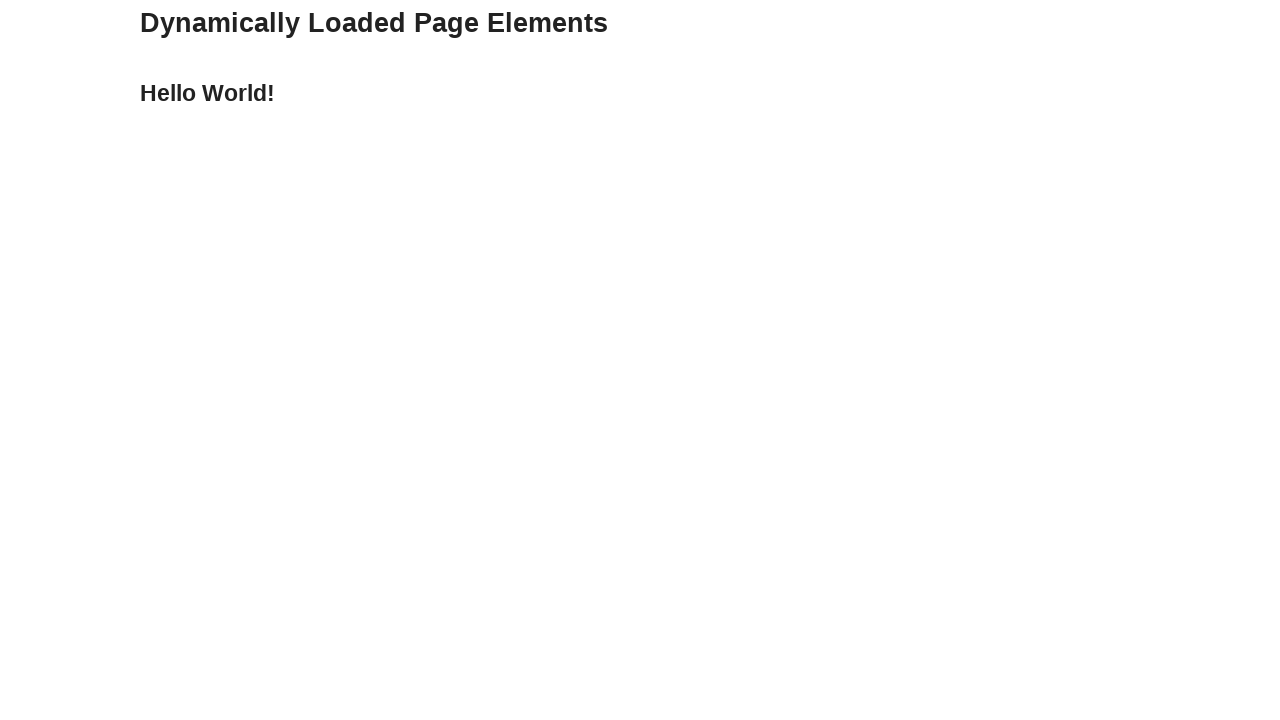